Tests jQuery Growl notification functionality by injecting jQuery and jQuery Growl libraries into a page, then displaying a notification message.

Starting URL: http://the-internet.herokuapp.com

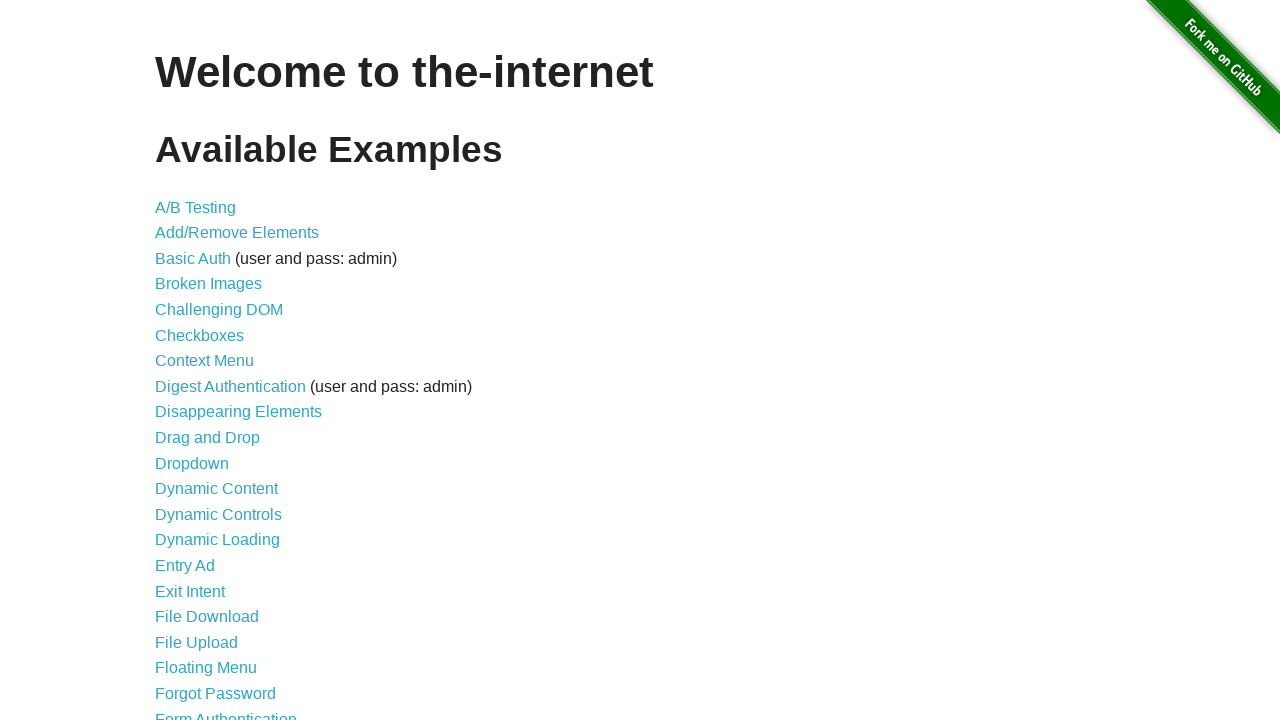

Injected jQuery library into page if not already present
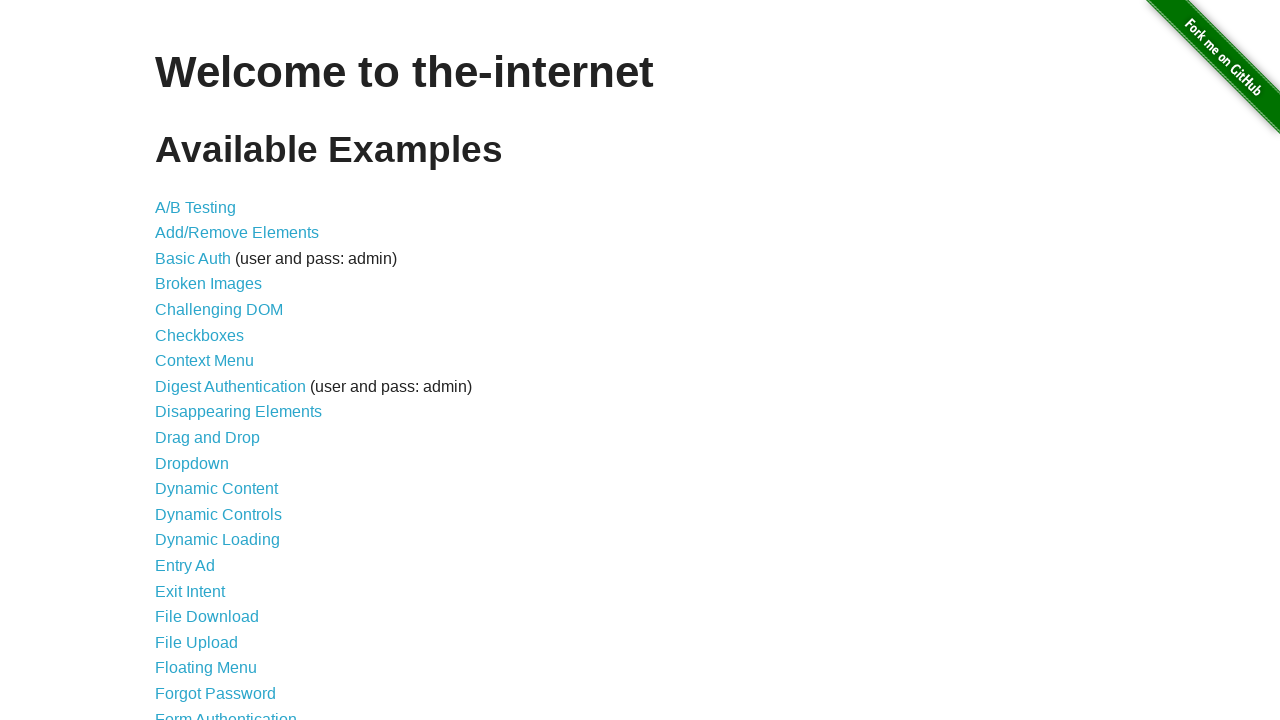

Waited for jQuery to load and become available
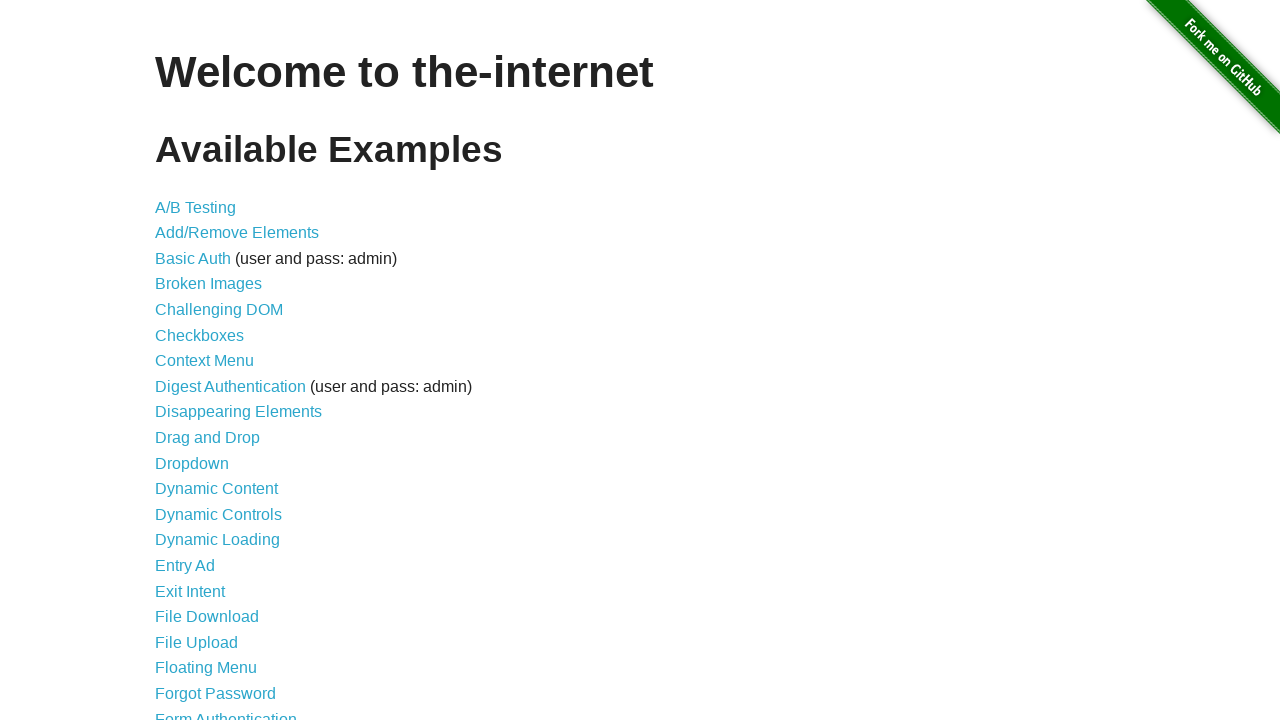

Loaded jquery-growl library using jQuery getScript
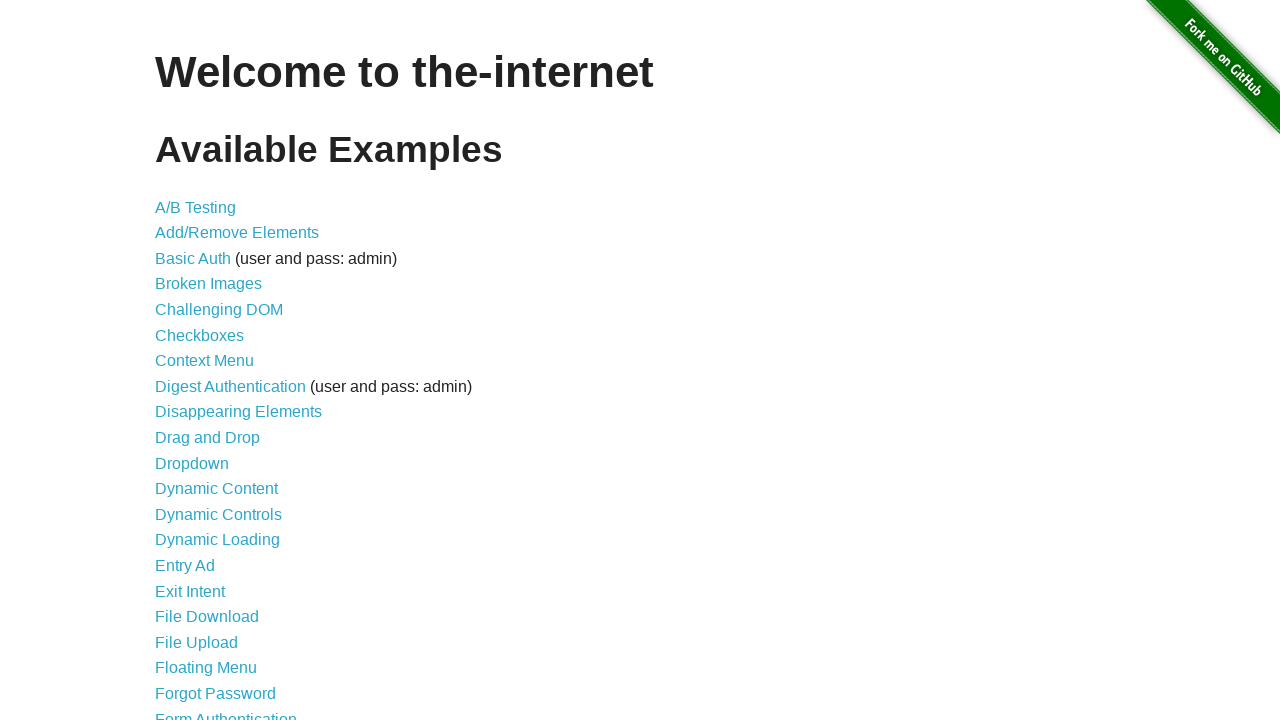

Waited for jQuery Growl plugin to load and become available
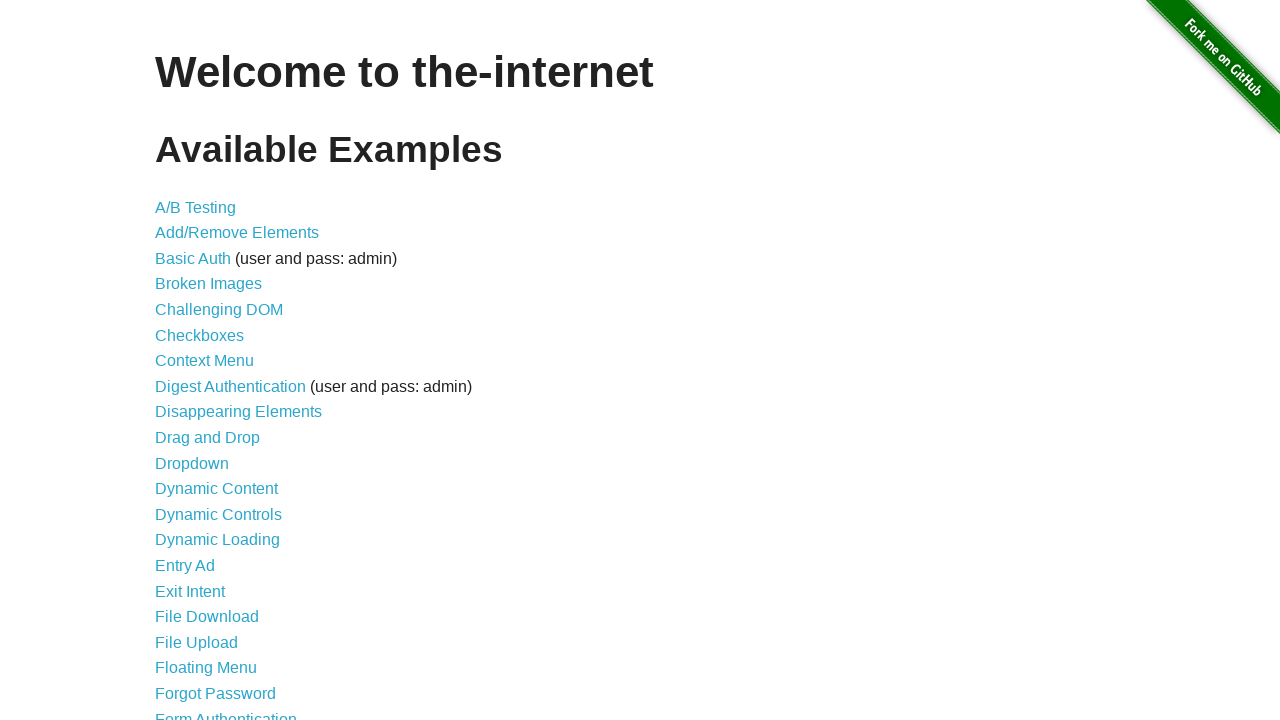

Injected jQuery Growl CSS stylesheet into page head
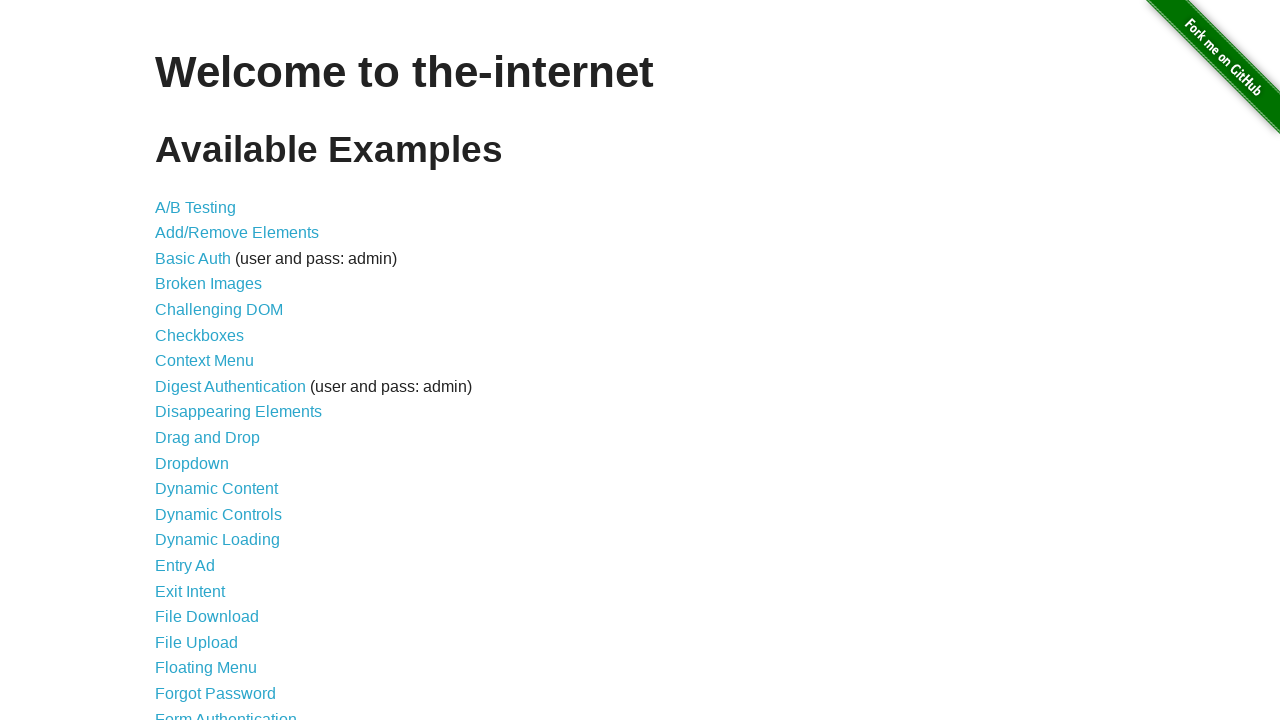

Displayed jQuery Growl notification with title 'GET' and message '/'
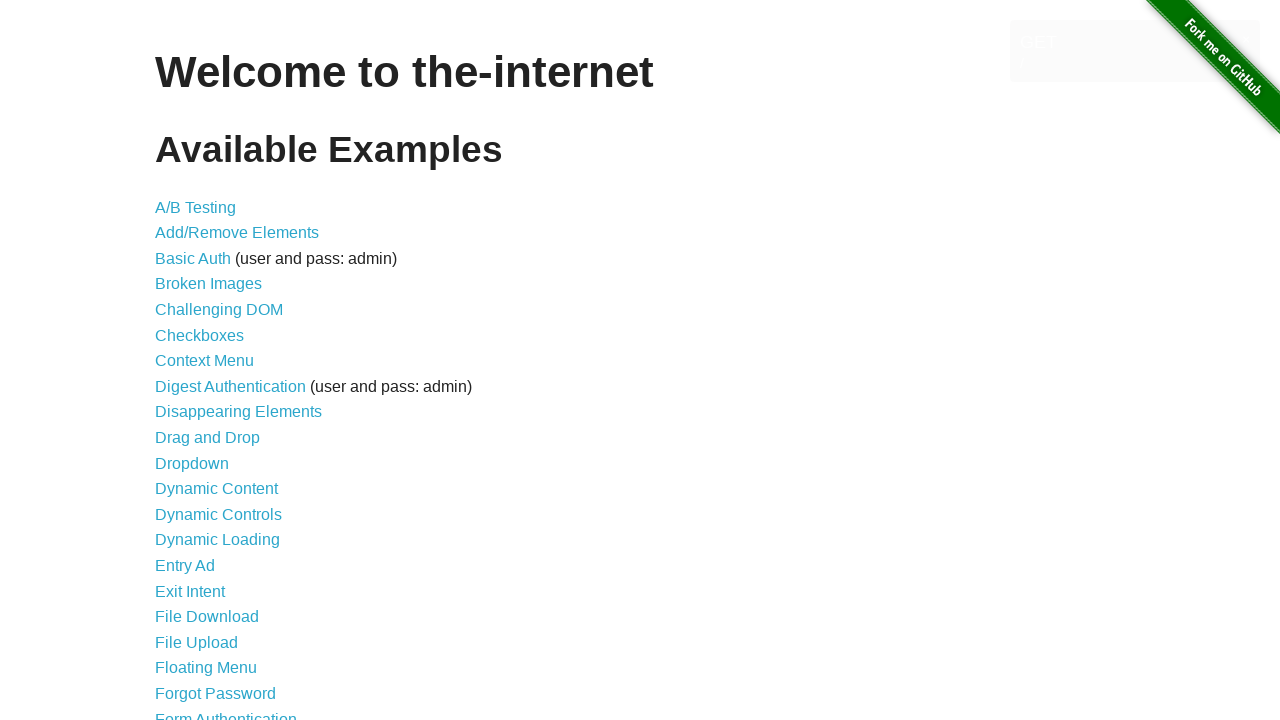

Waited 2 seconds for notification to be visible
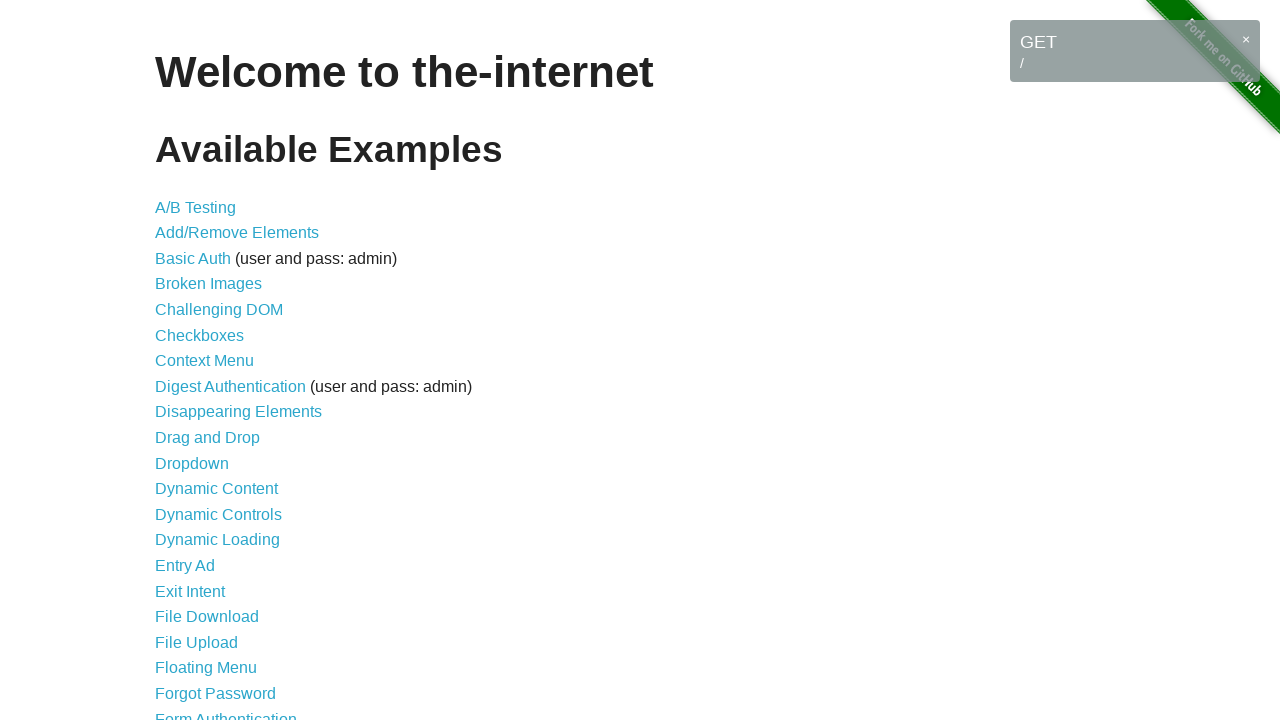

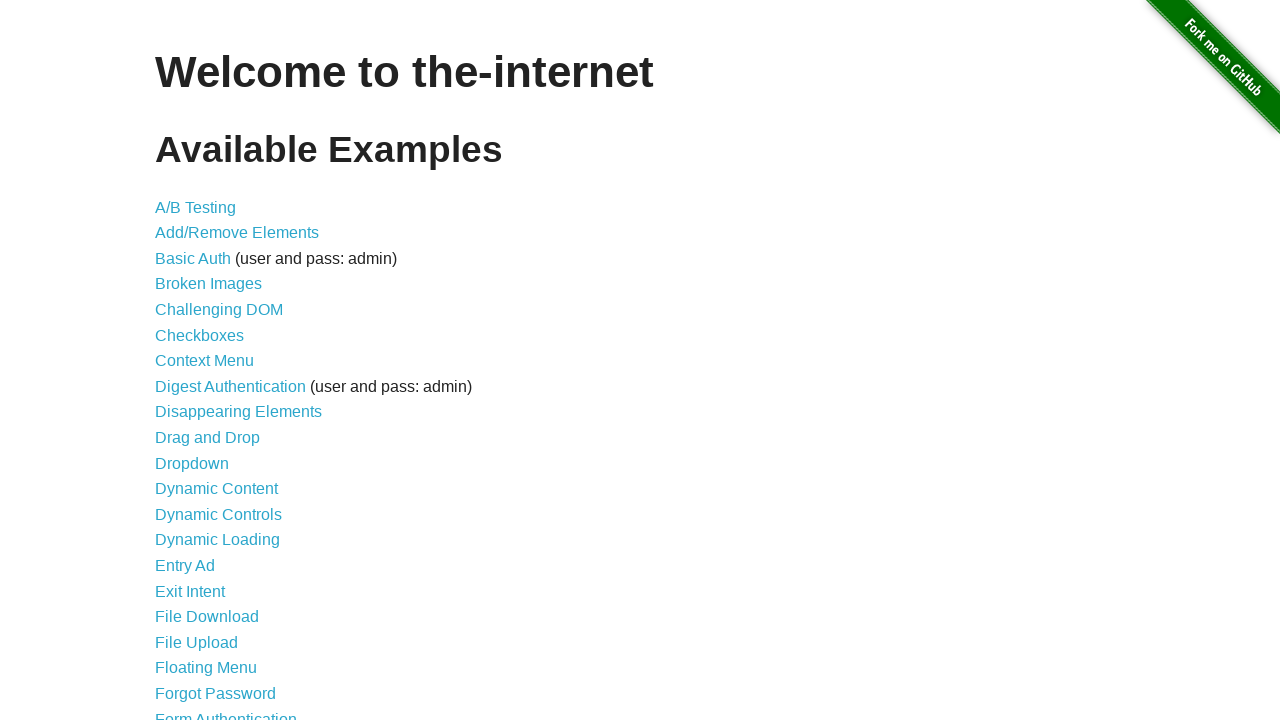